Tests window handling functionality by opening a new window, switching to it, and navigating within the new window

Starting URL: https://www.hyrtutorials.com/p/window-handles-practice.html

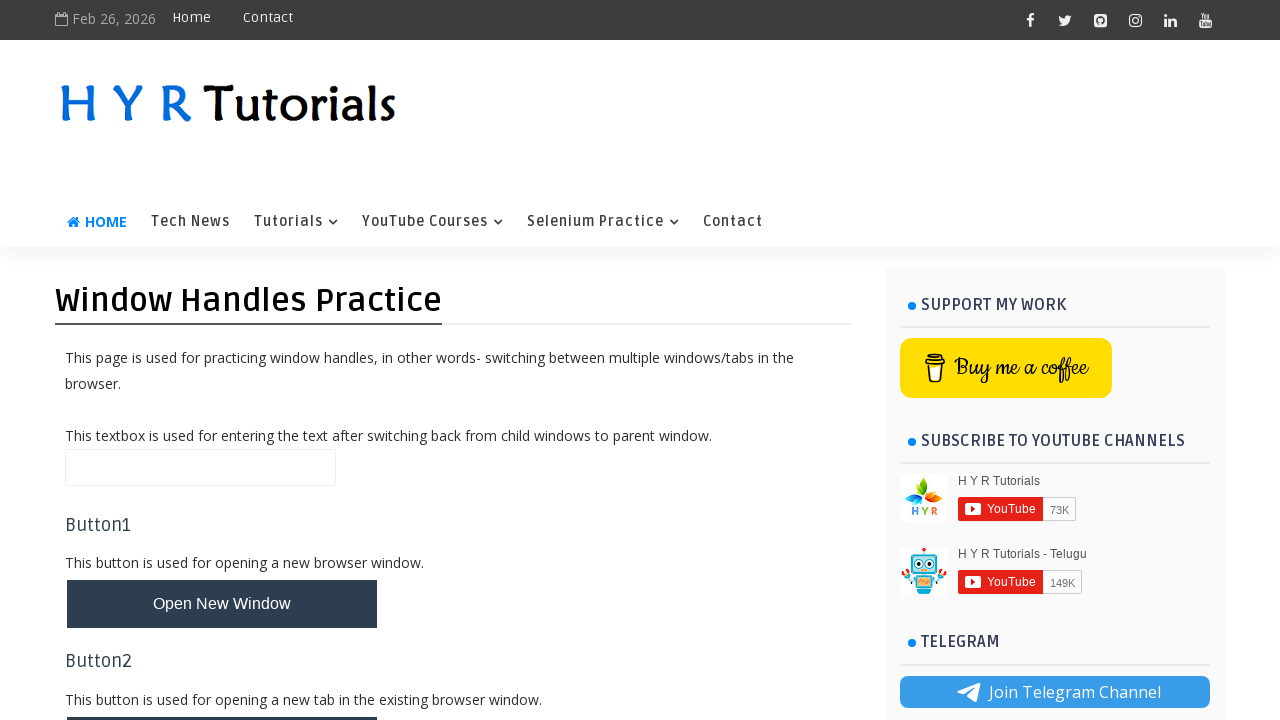

Clicked button to open new window at (222, 604) on button#newWindowBtn
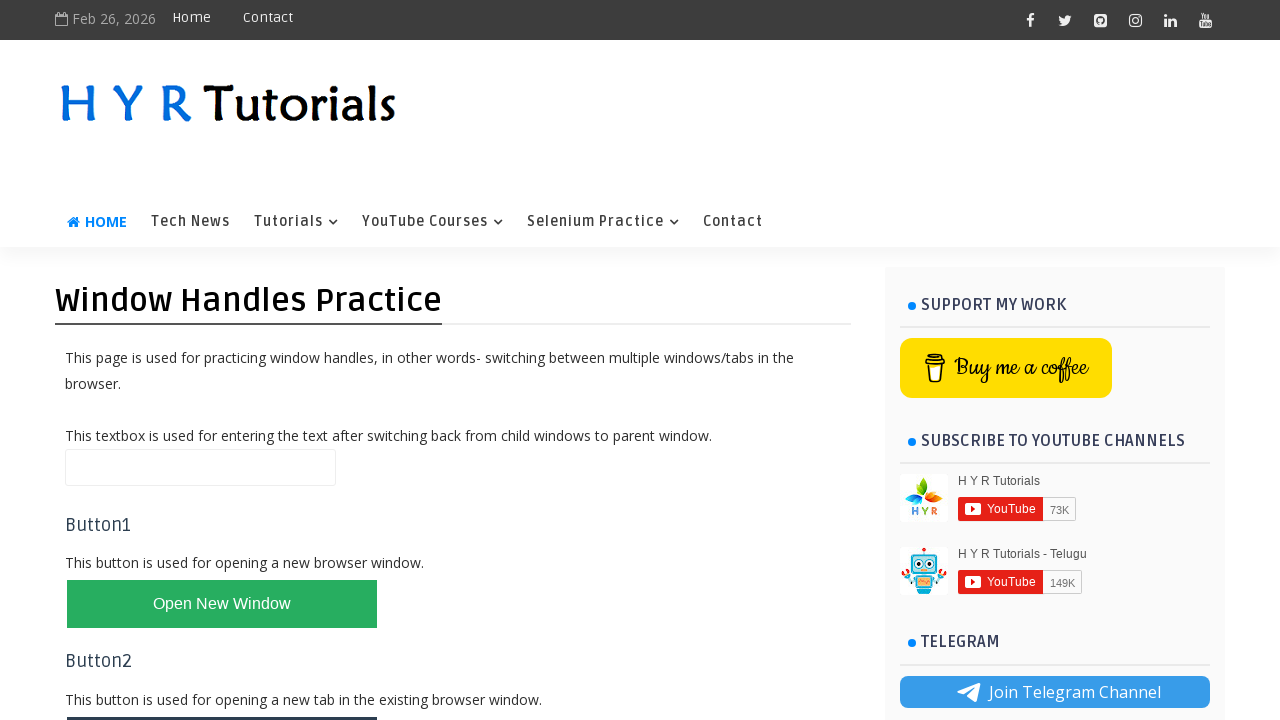

New window opened and captured
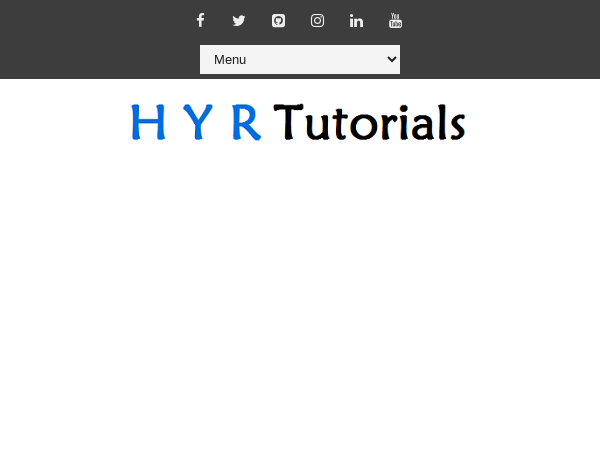

Clicked navigate home link in new window at (371, 225) on a#navigateHome
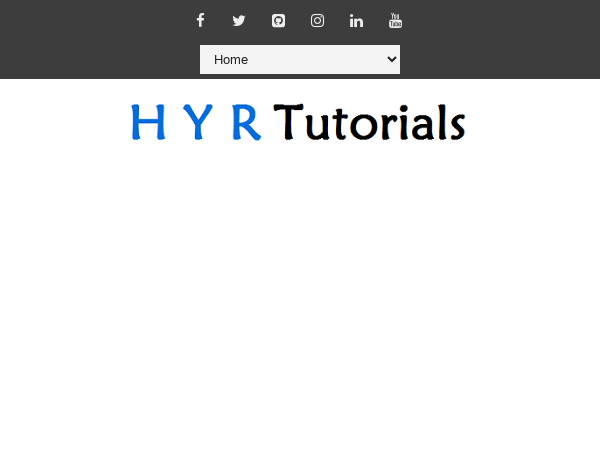

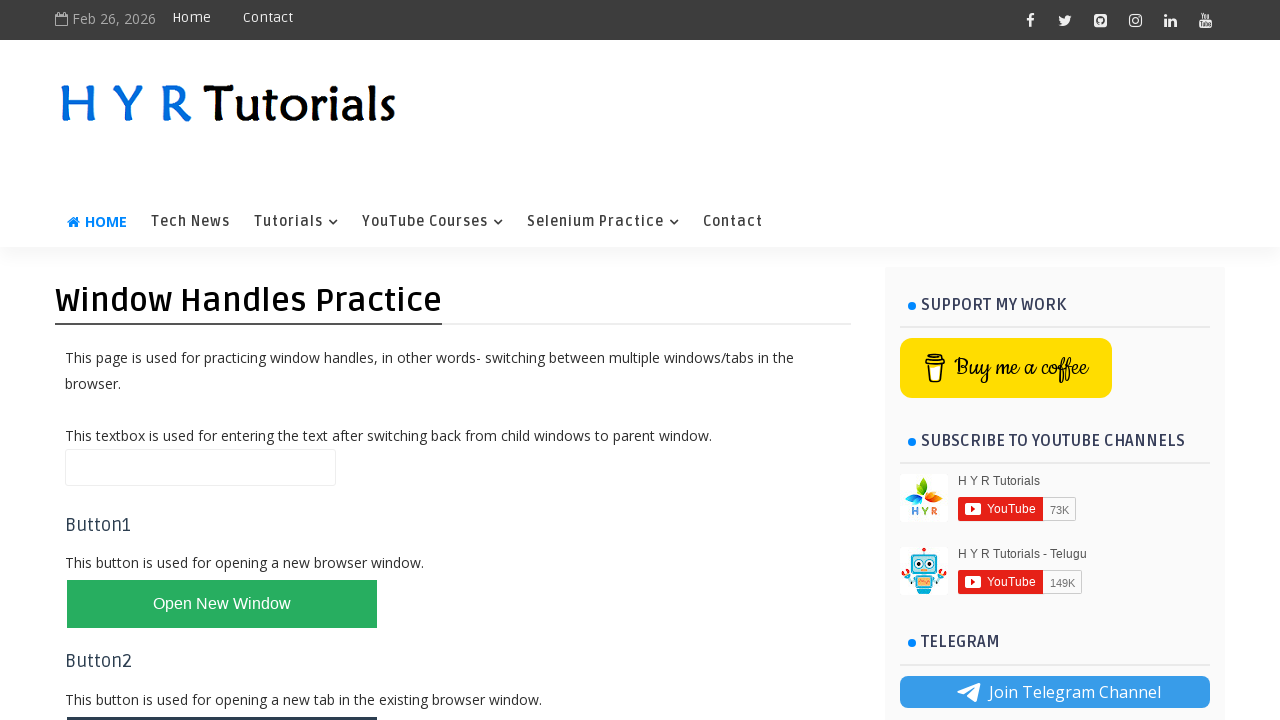